Tests right-click context menu functionality by performing a right-click action on an element, selecting an option from the context menu, and handling the resulting alert dialog

Starting URL: http://swisnl.github.io/jQuery-contextMenu/demo.html

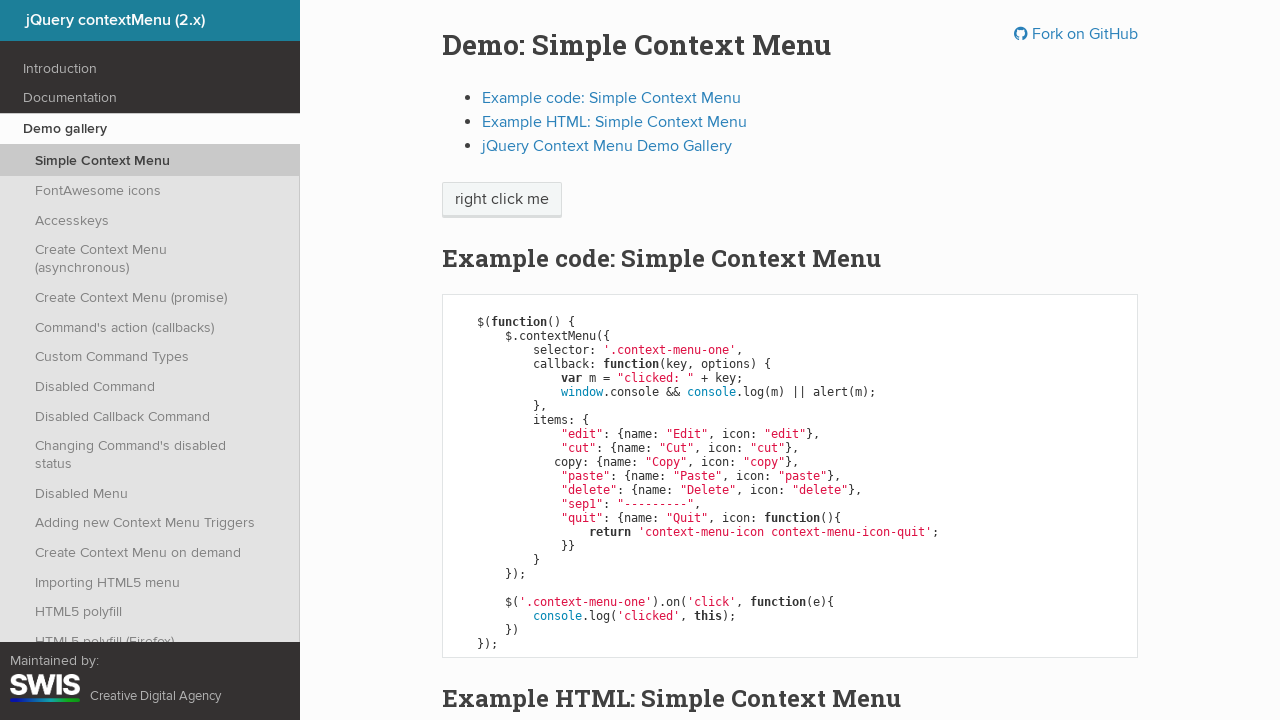

Located the button element for right-click
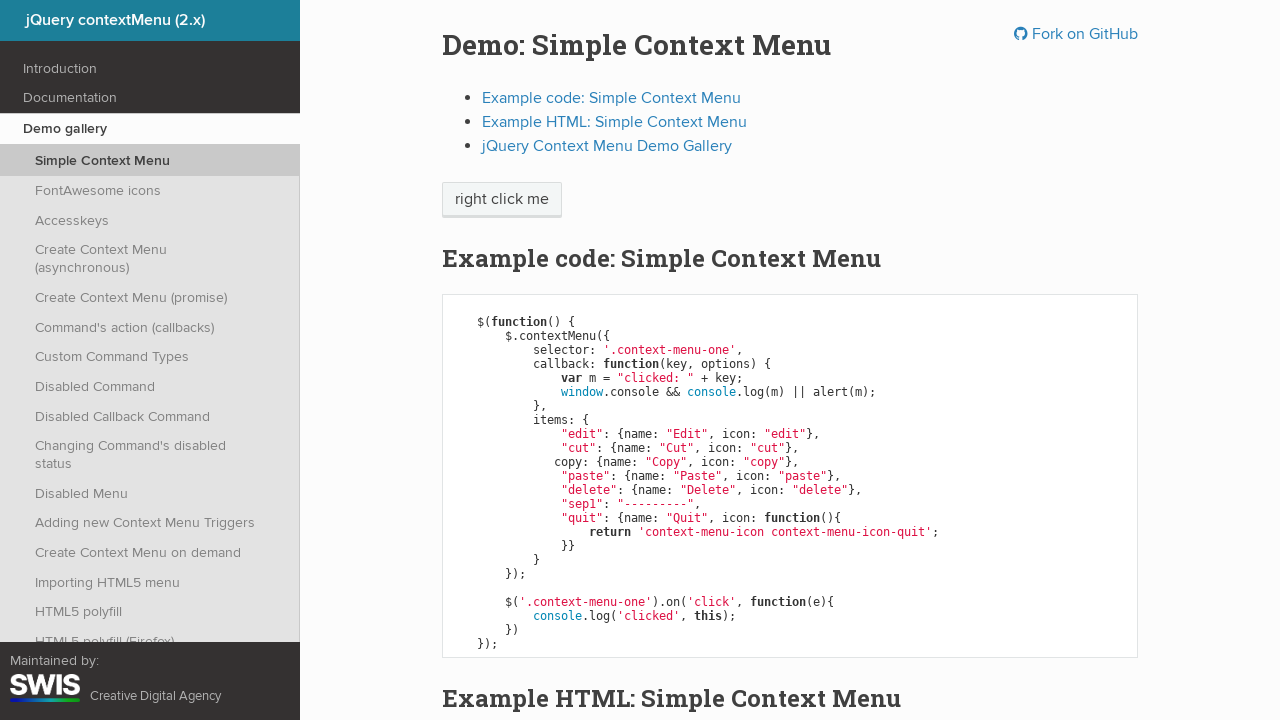

Performed right-click action on the button at (502, 200) on xpath=/html/body/div/section/div/div/div/p/span
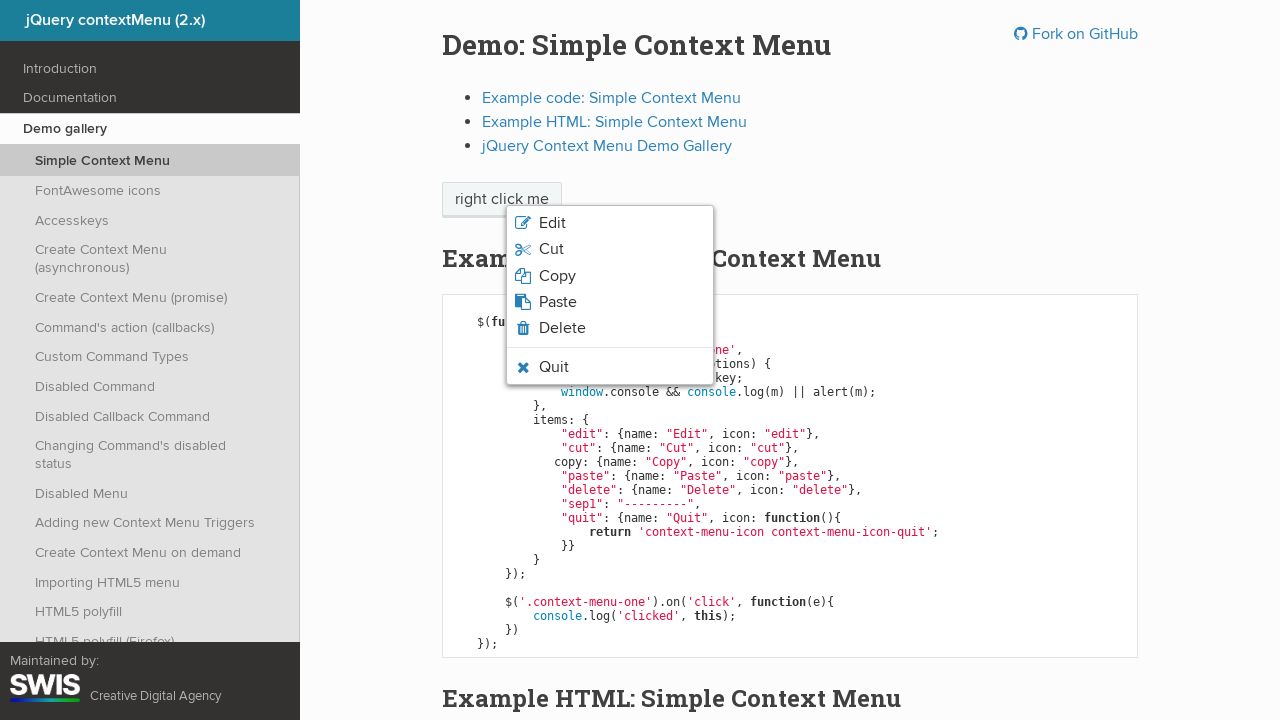

Clicked the third option in the context menu at (557, 276) on xpath=/html/body/ul/li[3]/span
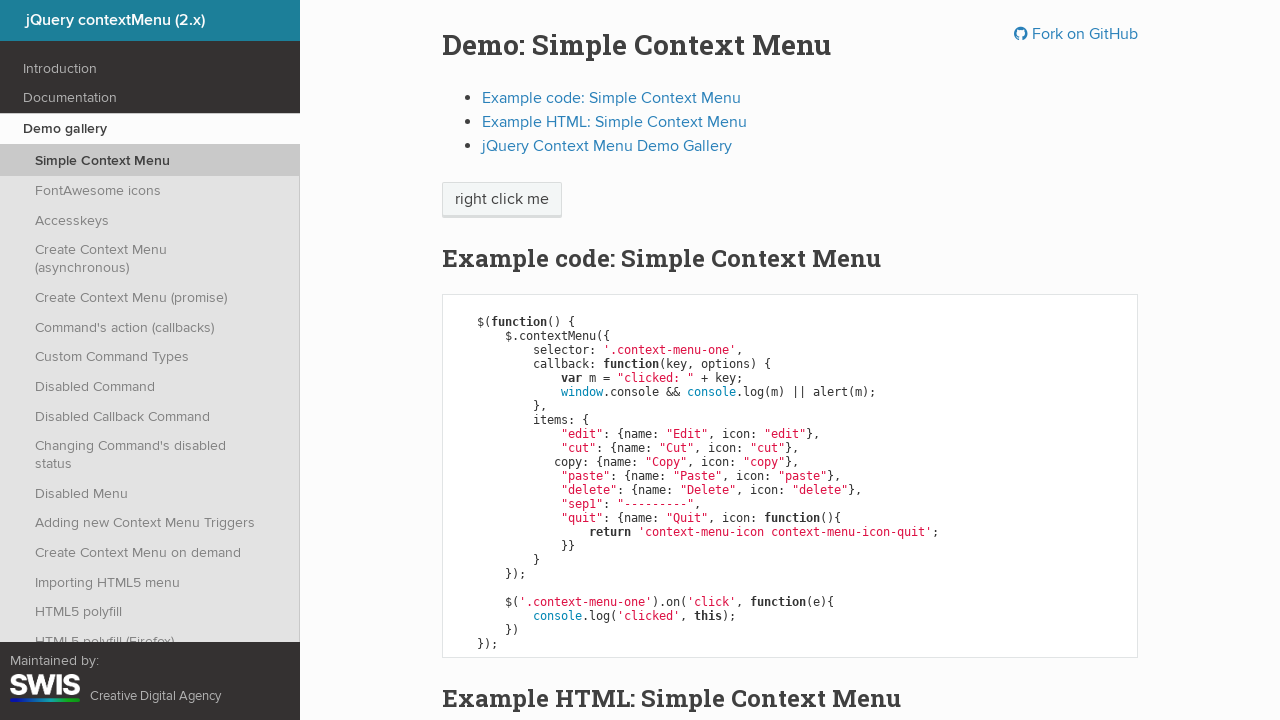

Set up alert dialog handler to accept dialogs
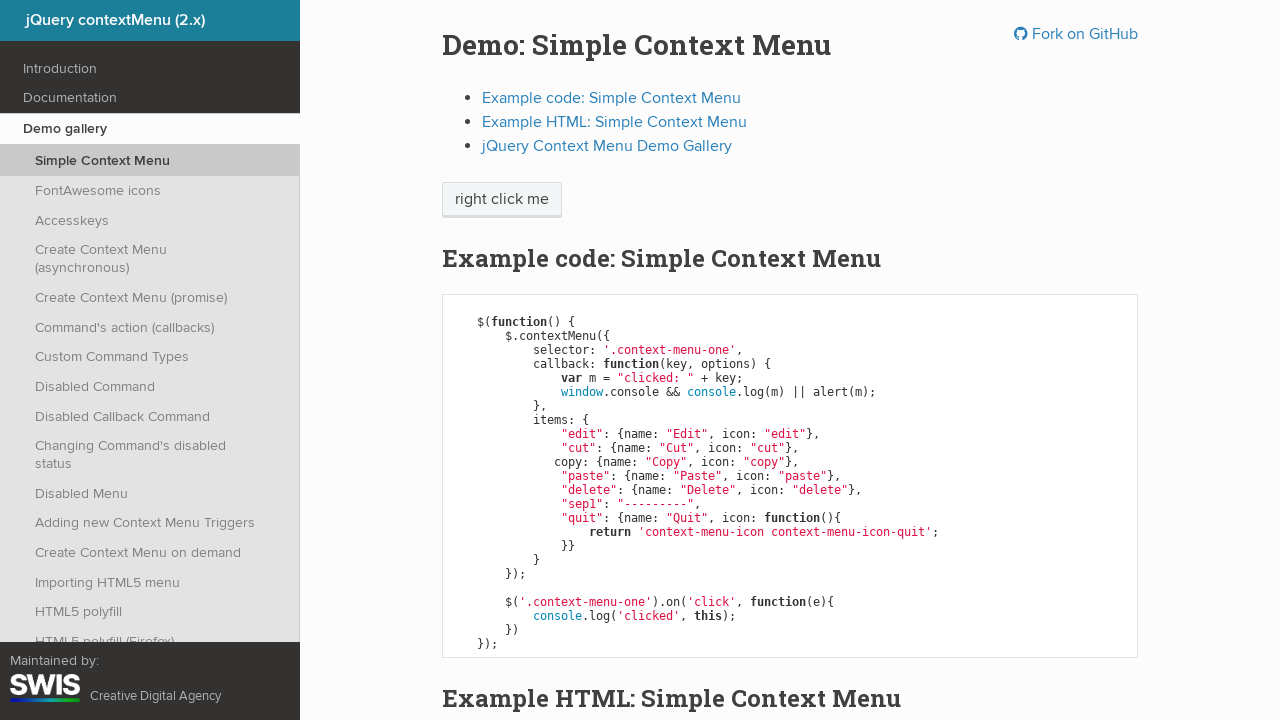

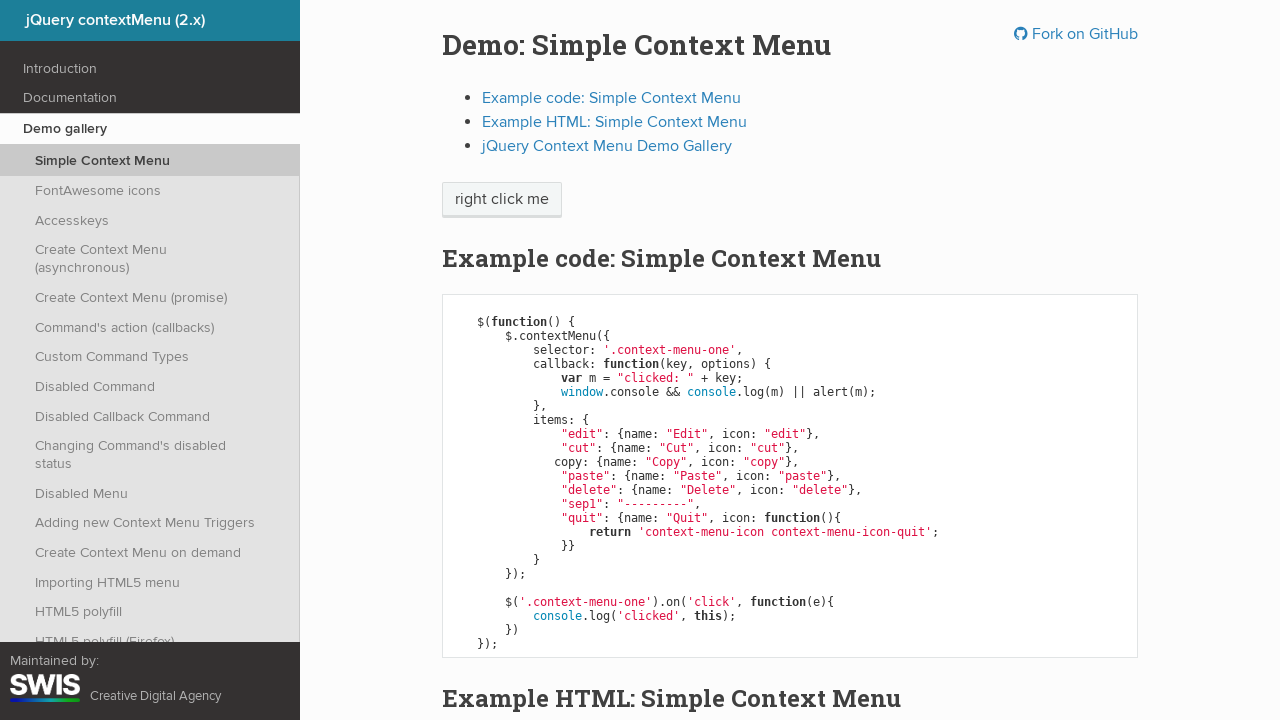